Solves a math problem on a form by calculating a logarithmic expression, then fills the answer and selects checkbox and radio button options before submitting

Starting URL: http://suninjuly.github.io/math.html

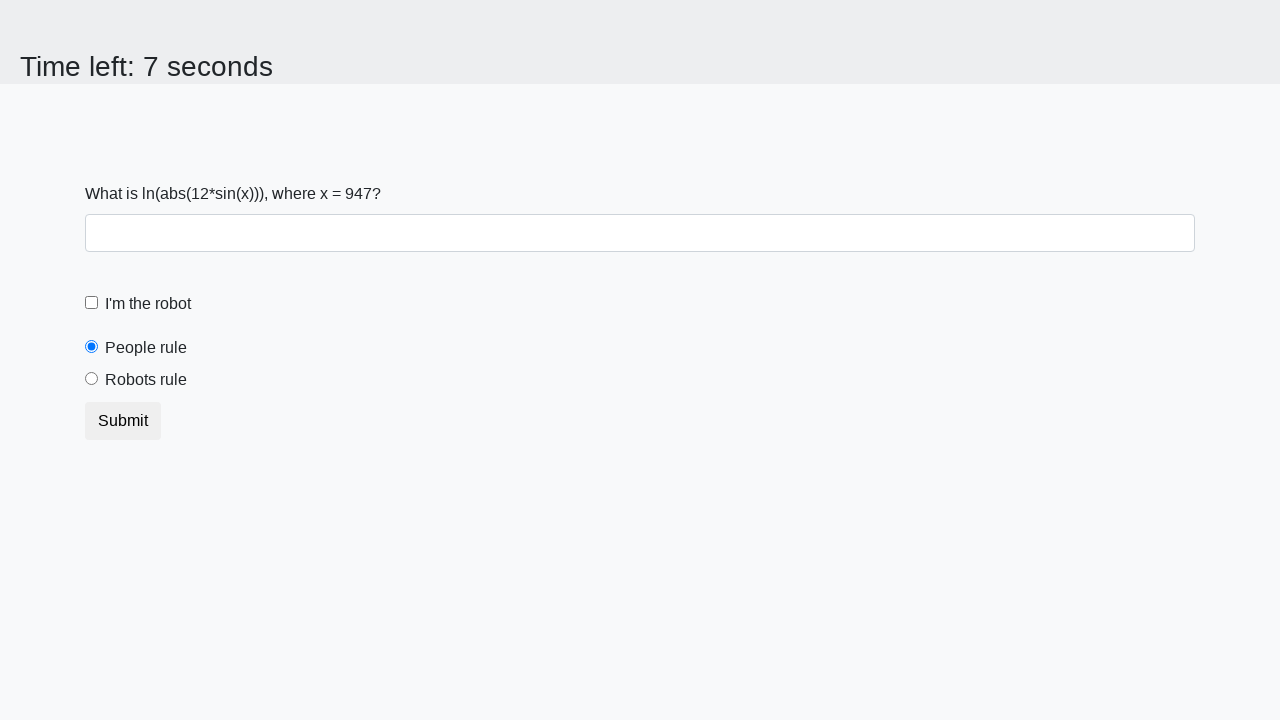

Located the input value element
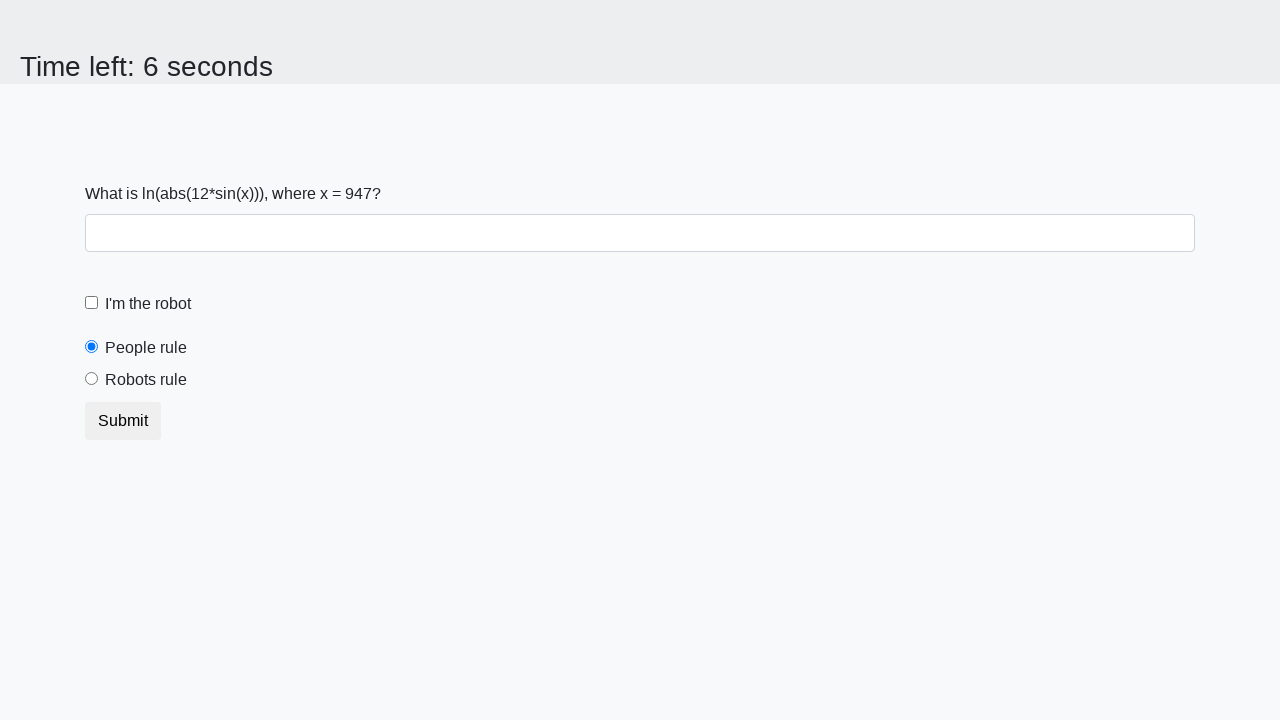

Retrieved x value from the page
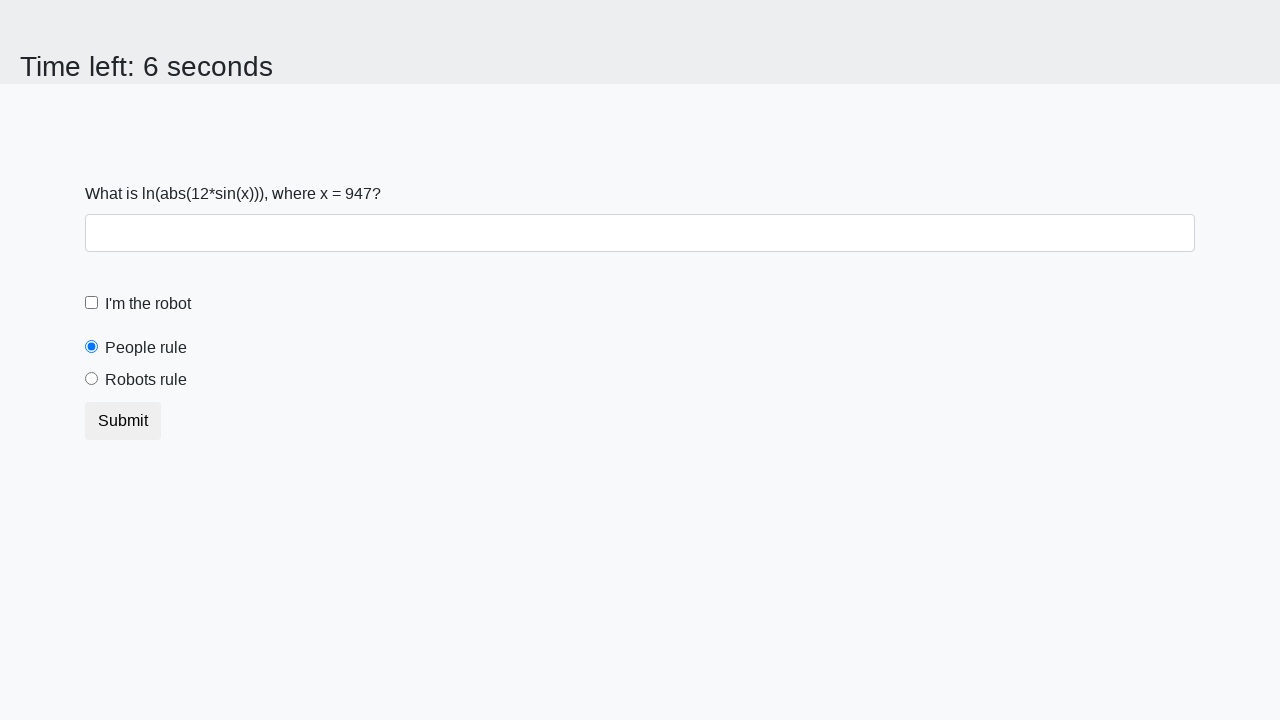

Calculated logarithmic expression result: 2.466711383946649
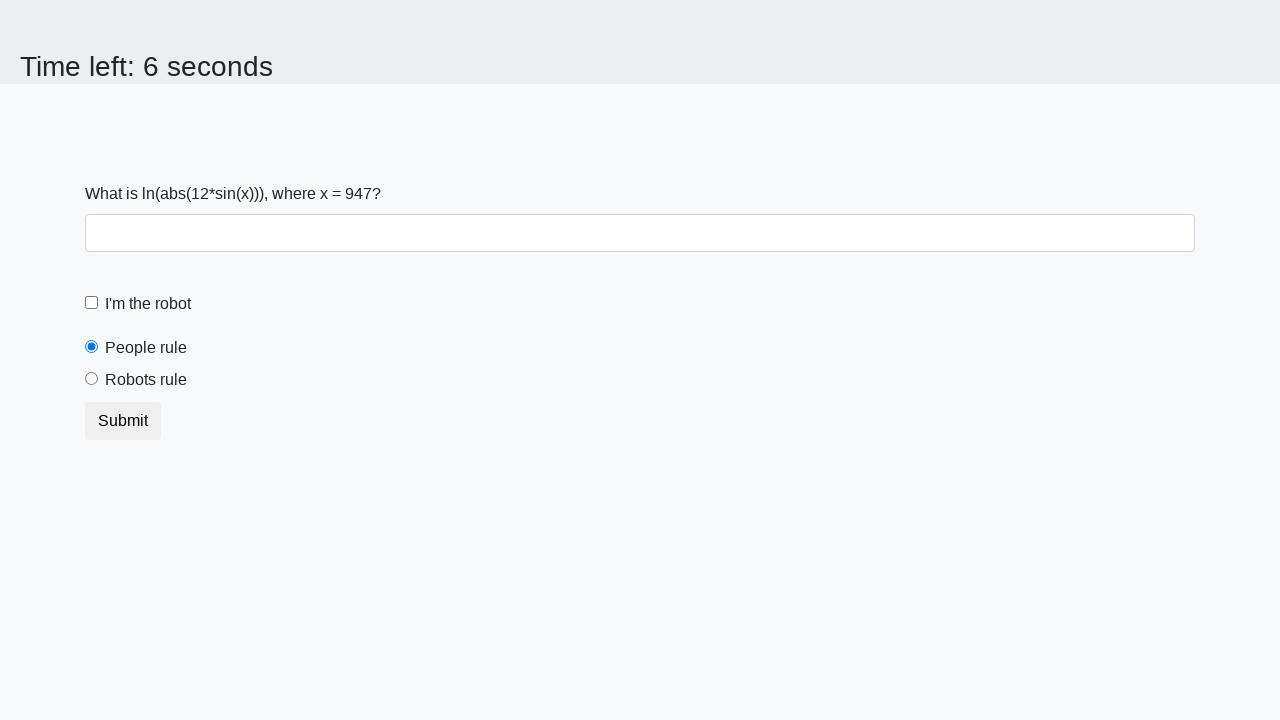

Filled answer field with calculated value on #answer
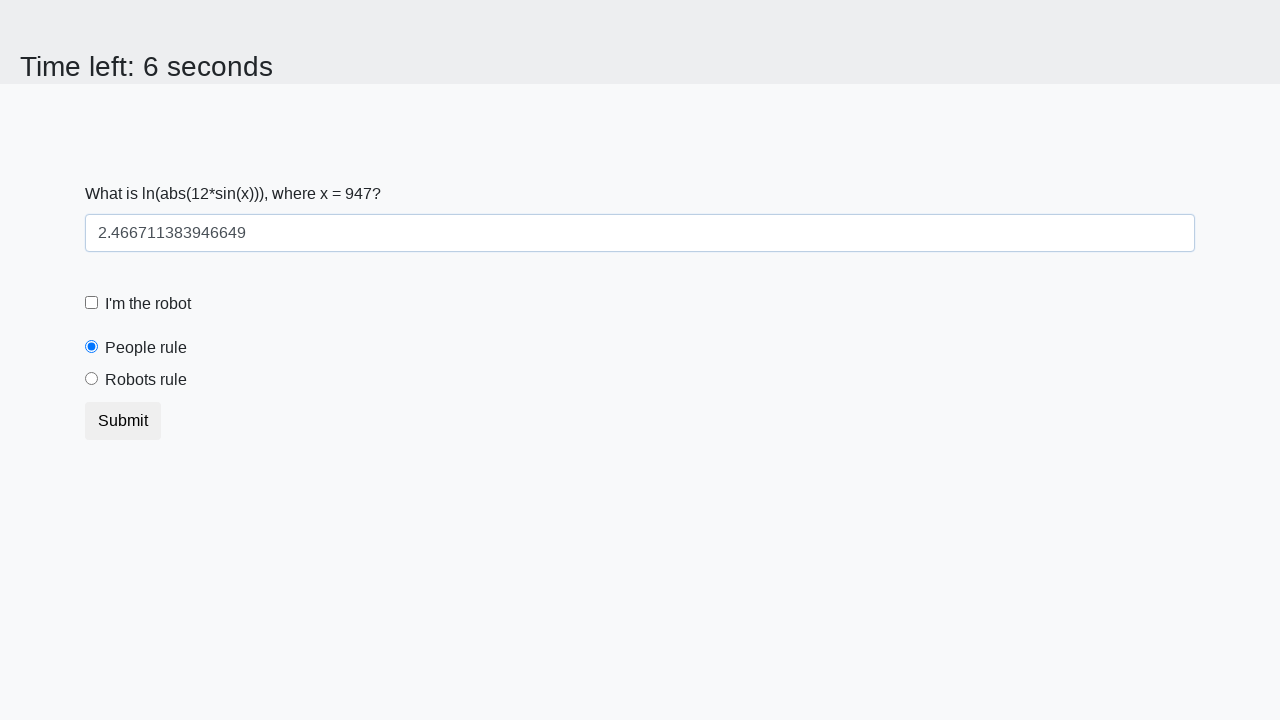

Clicked the robot checkbox at (92, 303) on #robotCheckbox
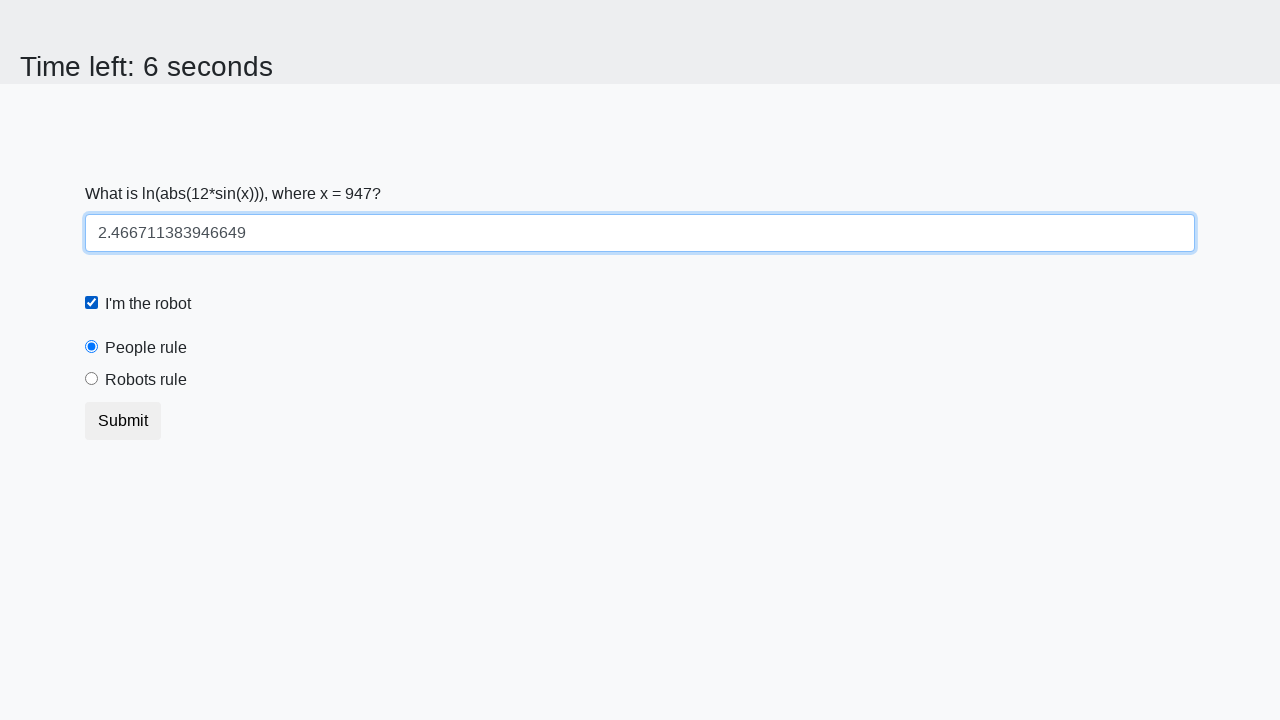

Clicked the robots rule radio button at (92, 379) on #robotsRule
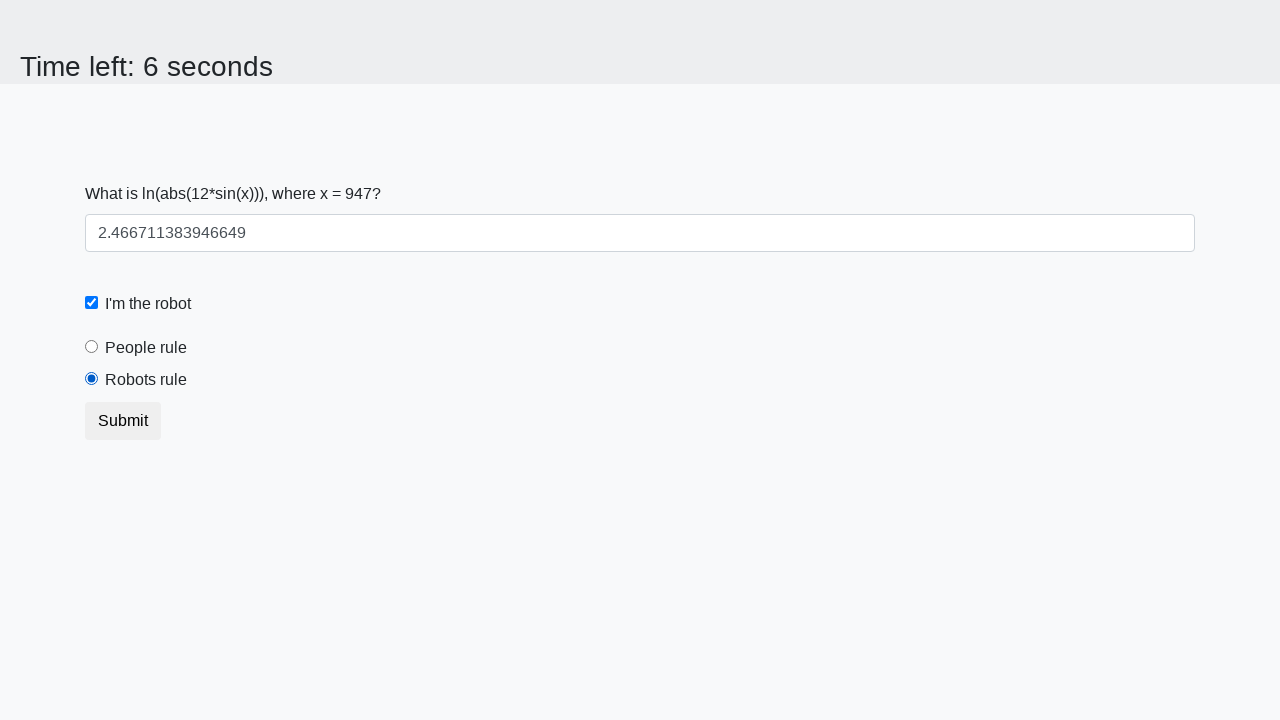

Clicked the submit button at (123, 421) on button.btn
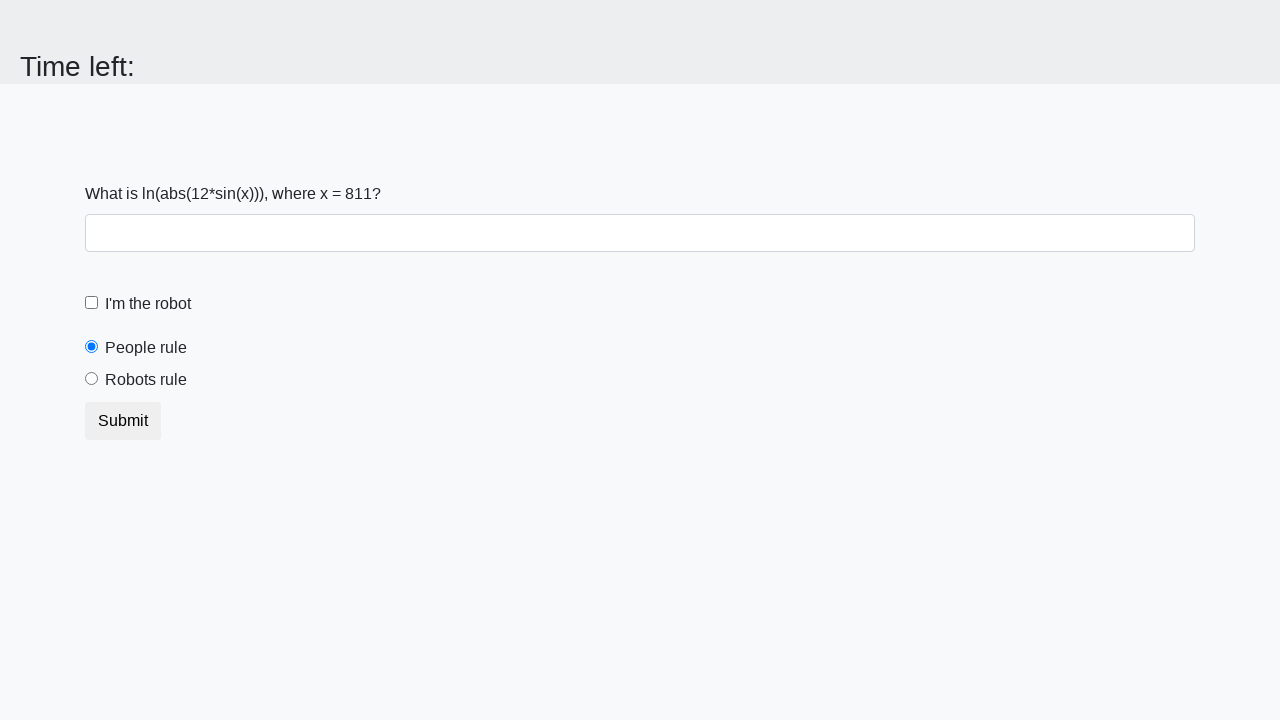

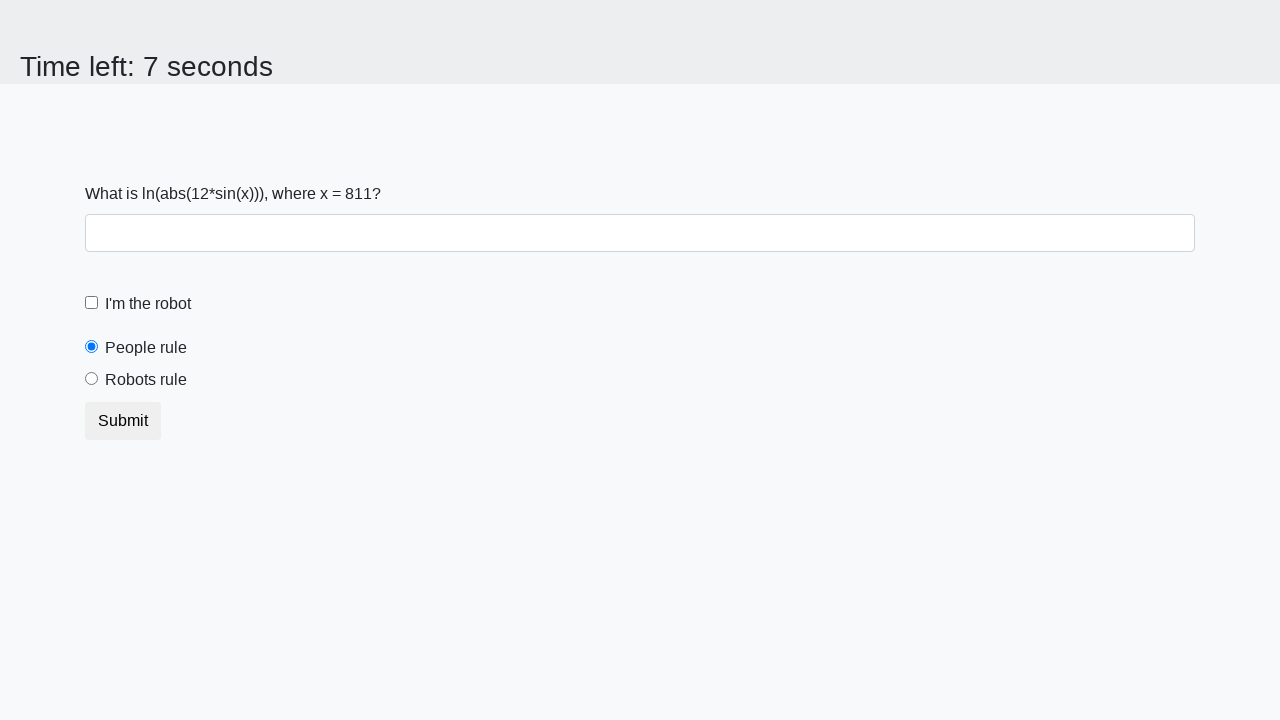